Tests horizontal slider functionality by moving the slider to various positions using keyboard arrow keys, including start, middle, end positions, and boundary conditions.

Starting URL: http://the-internet.herokuapp.com/horizontal_slider

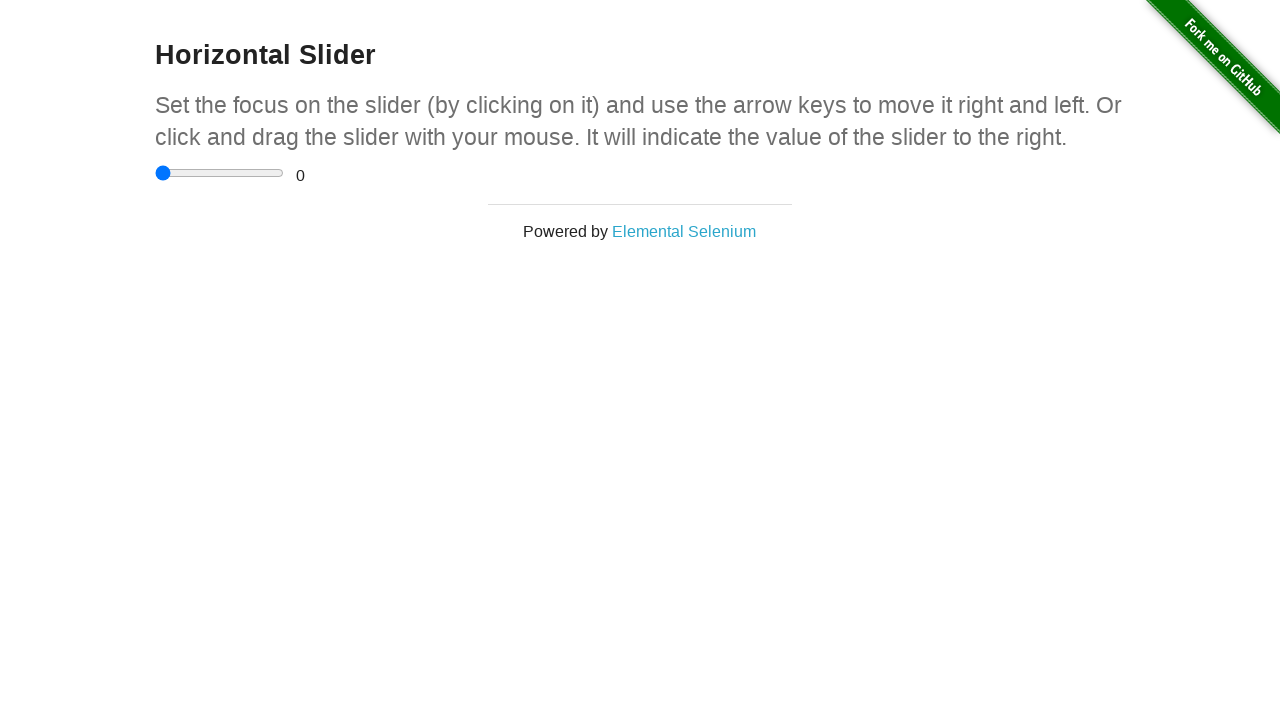

Slider container became visible
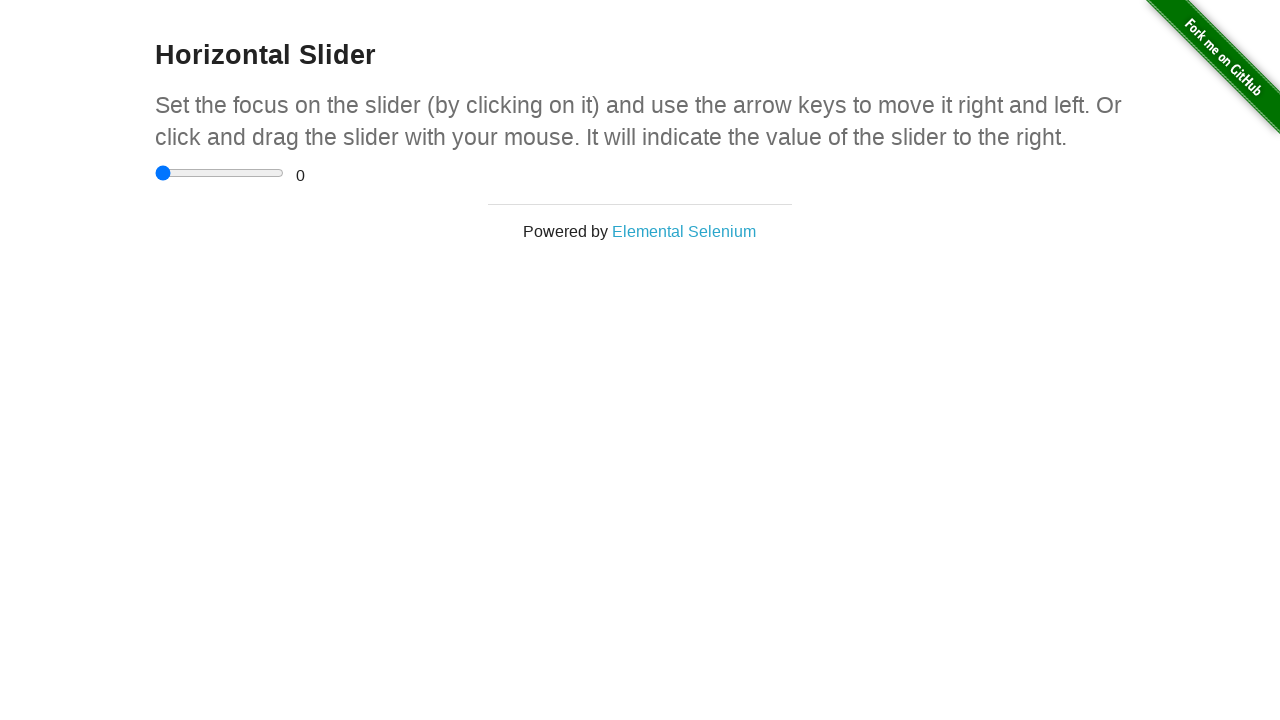

Located the slider input element
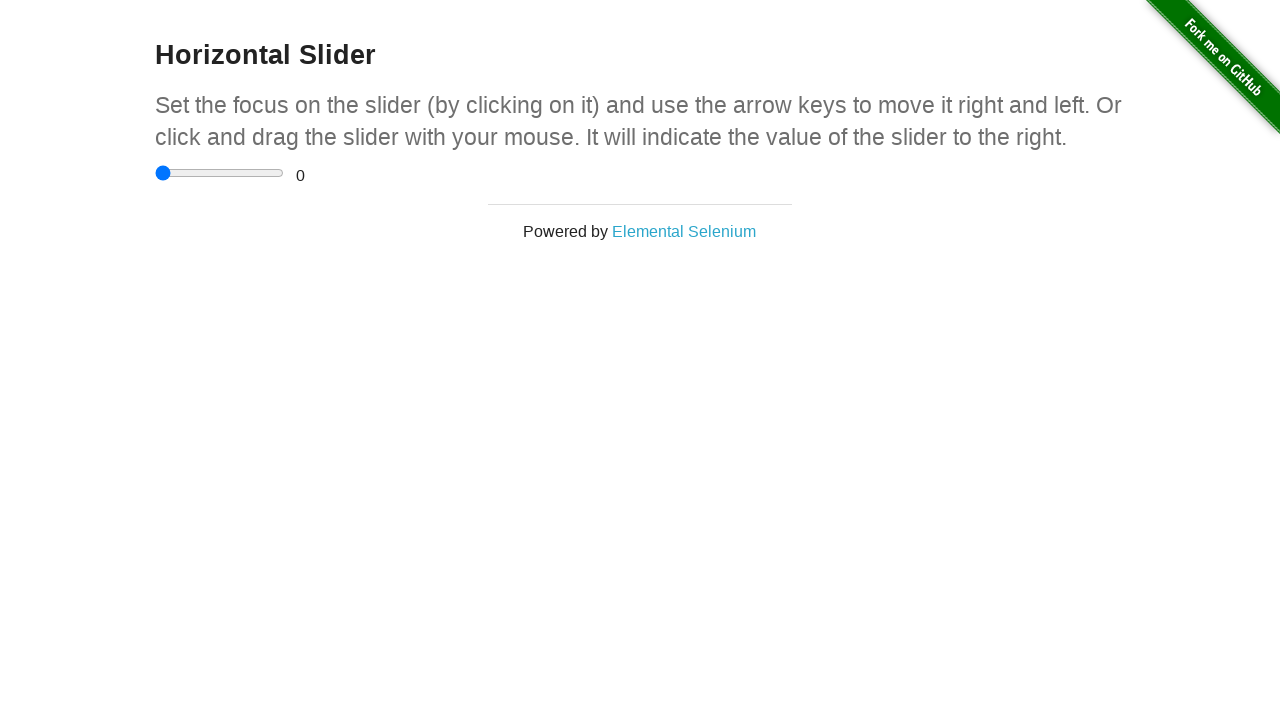

Clicked on the slider to focus it at (220, 173) on div.sliderContainer input
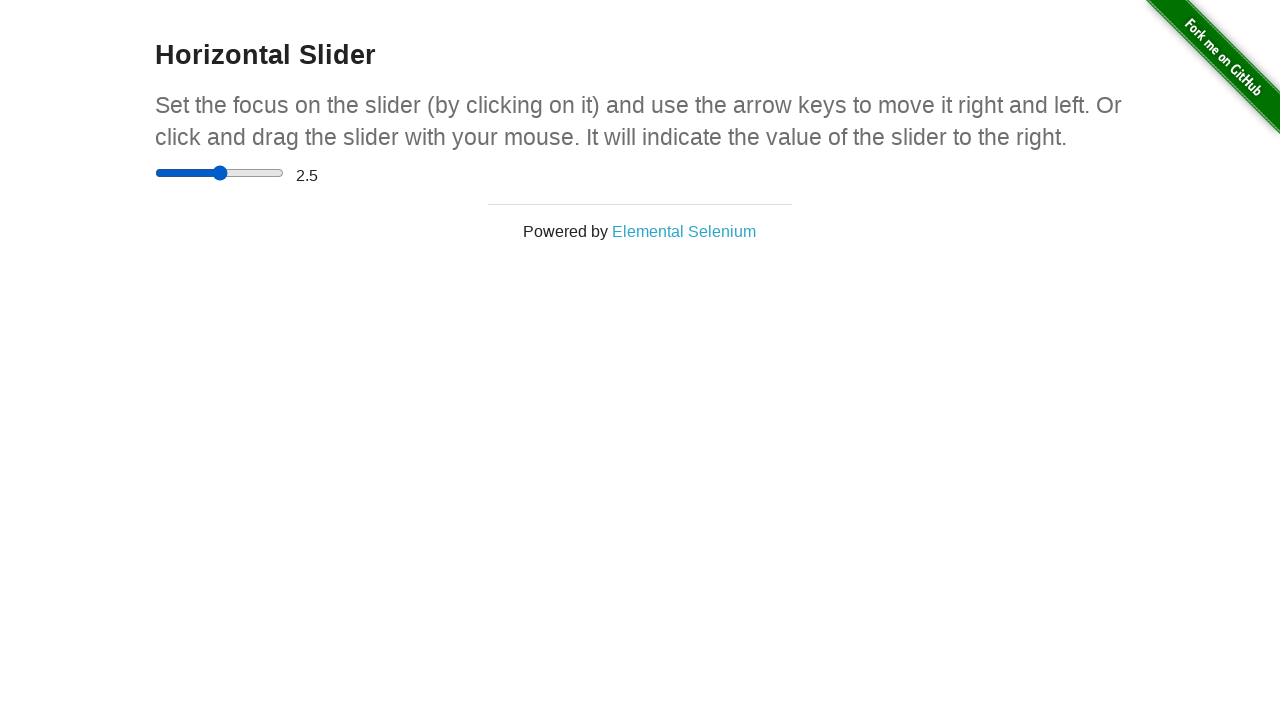

Pressed Home key to move slider to start position (0)
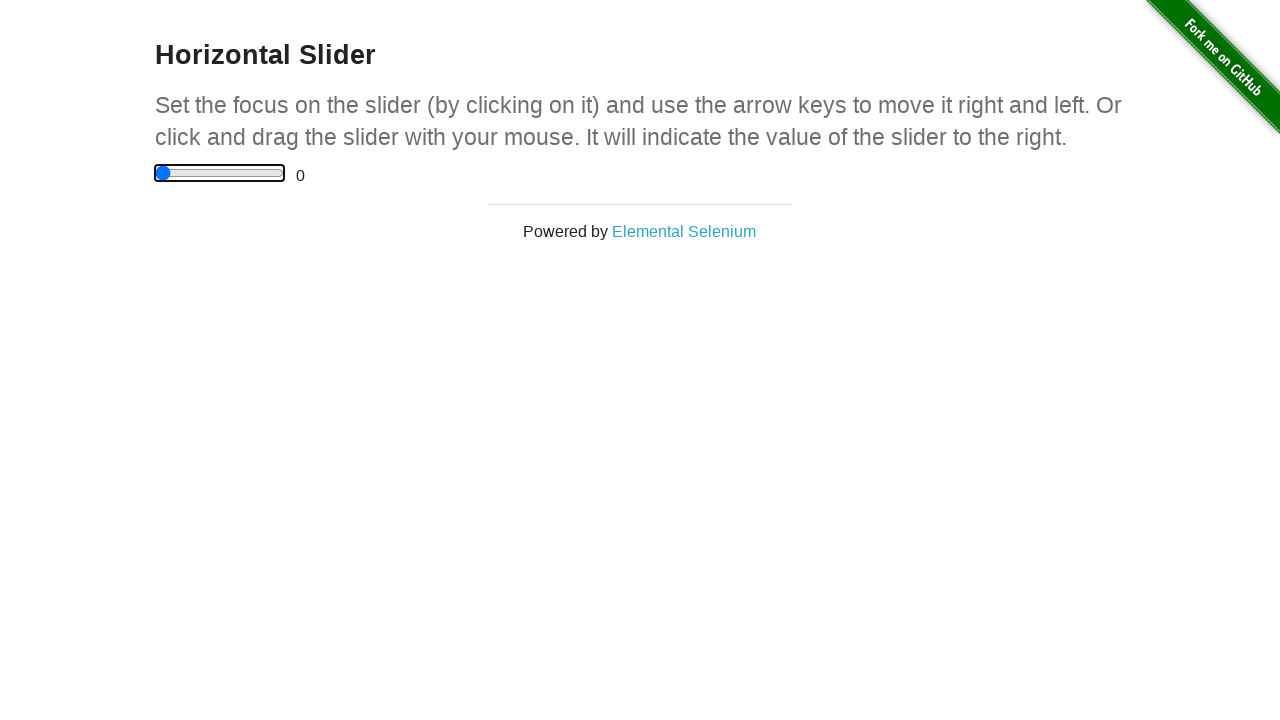

Verified slider range element is visible
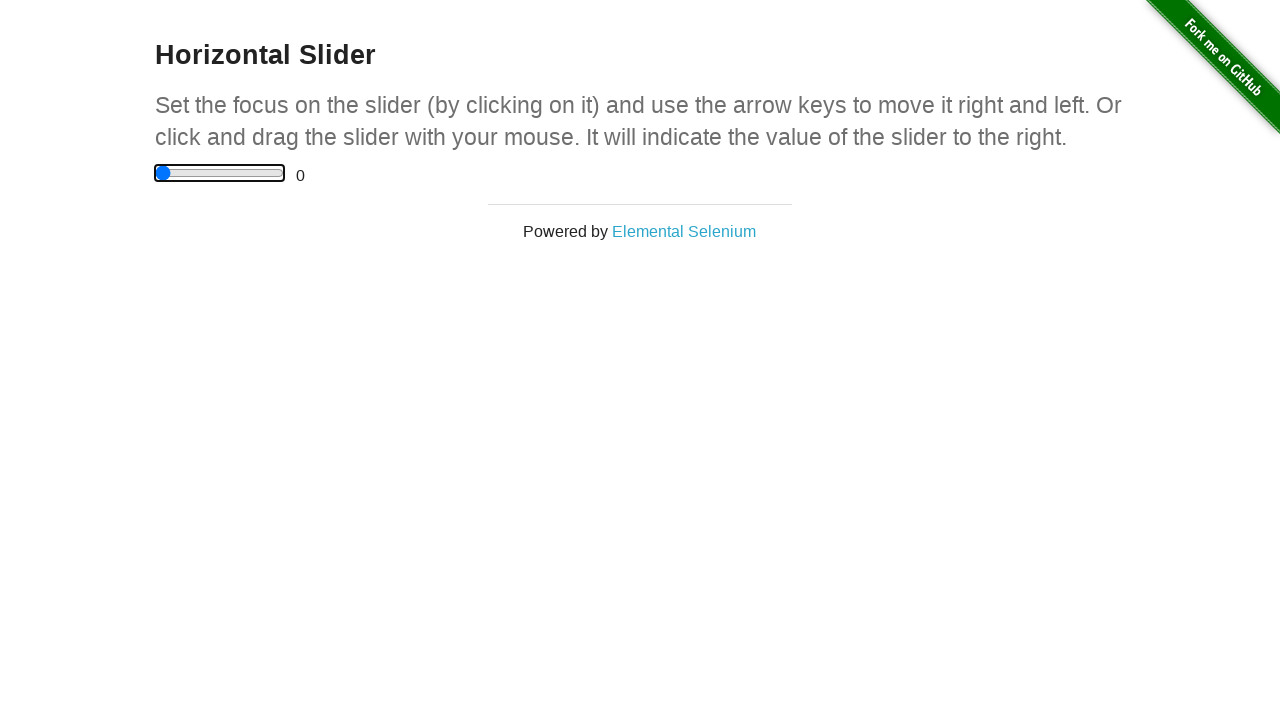

Pressed ArrowRight to move slider towards middle position (step 1/5)
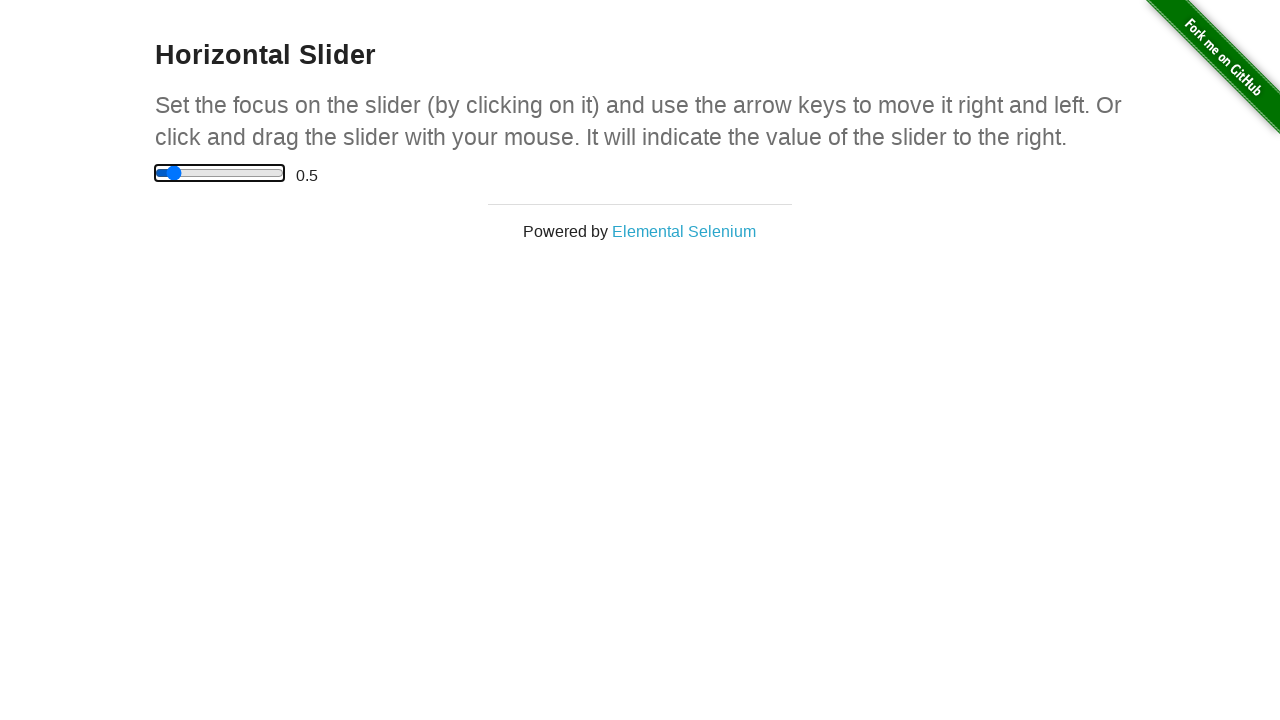

Pressed ArrowRight to move slider towards middle position (step 2/5)
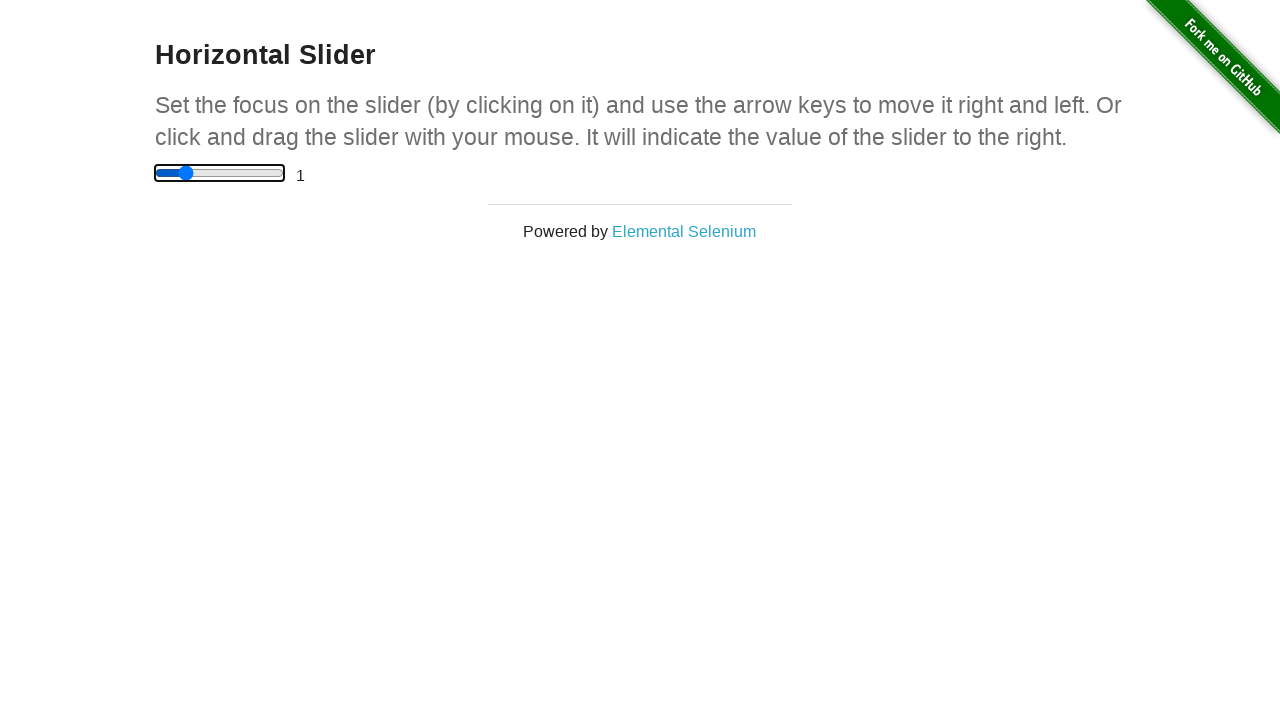

Pressed ArrowRight to move slider towards middle position (step 3/5)
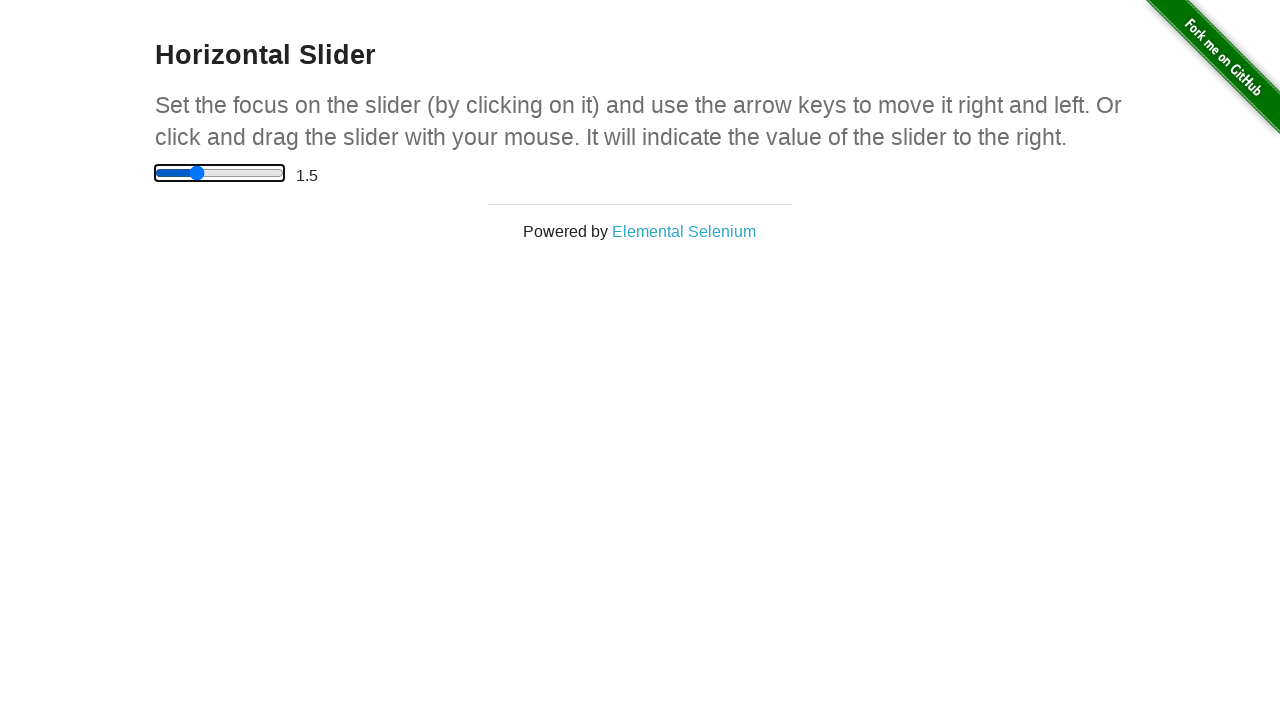

Pressed ArrowRight to move slider towards middle position (step 4/5)
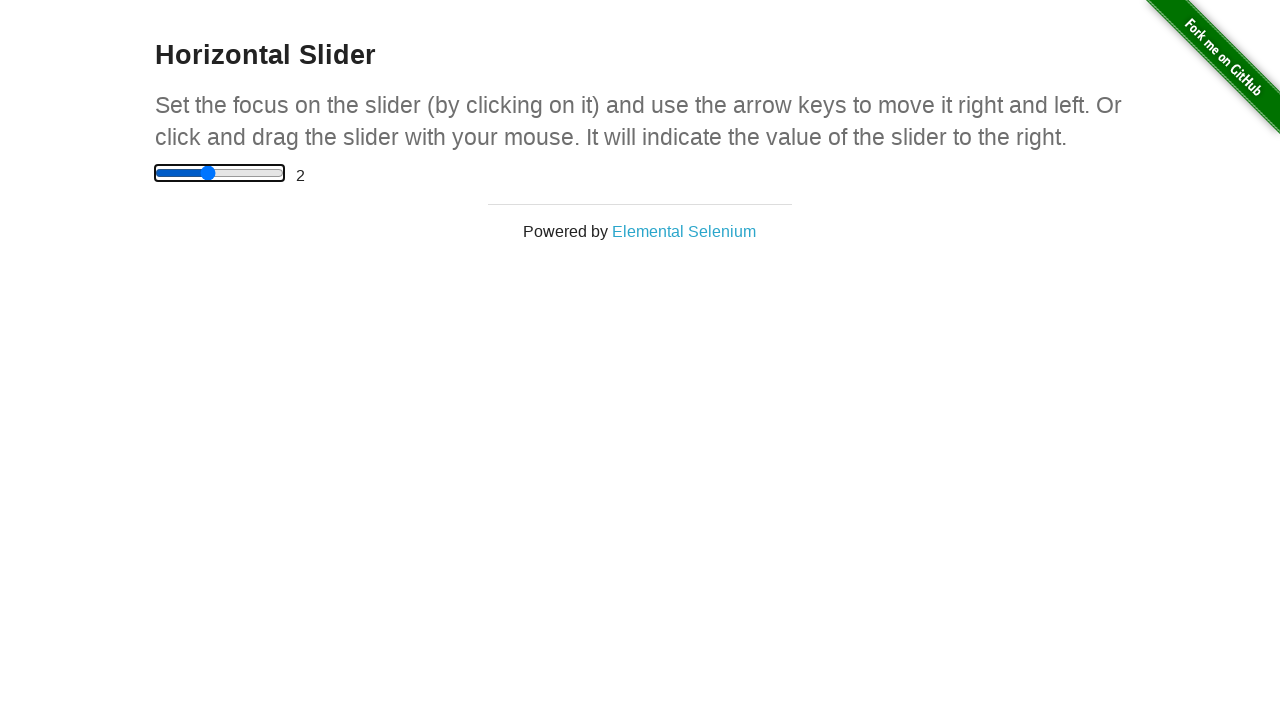

Pressed ArrowRight to move slider towards middle position (step 5/5)
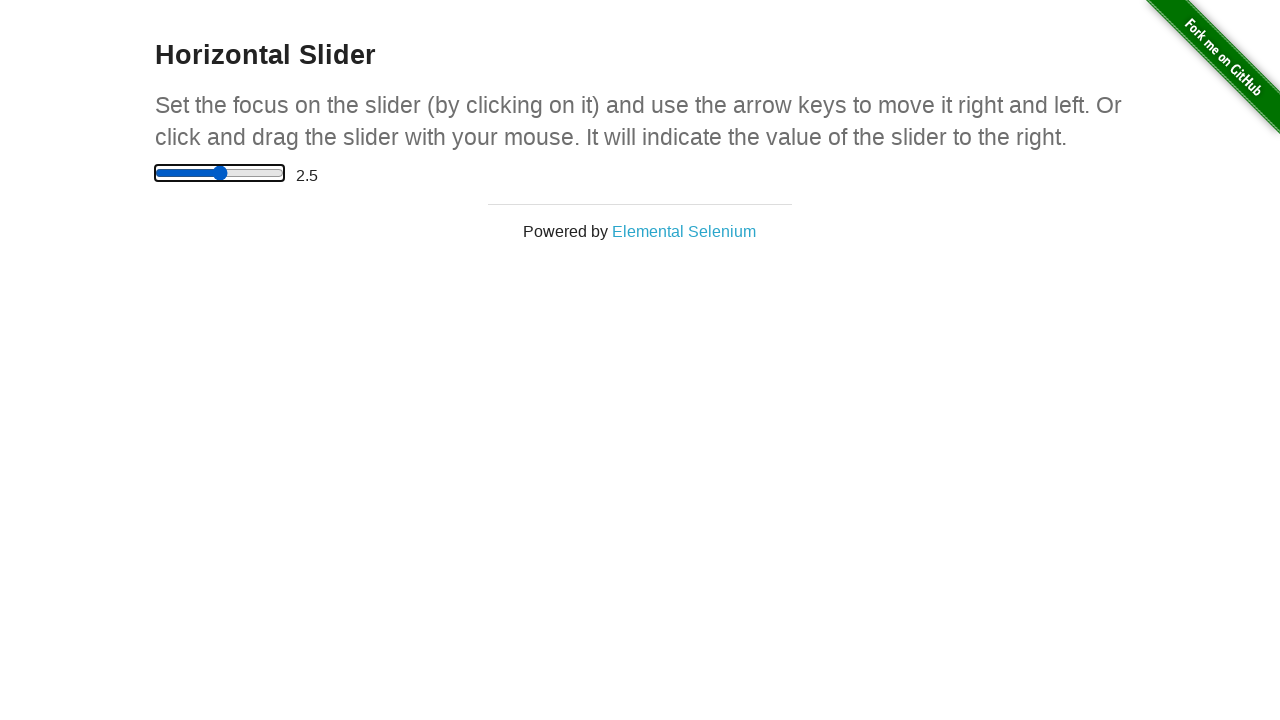

Pressed ArrowRight to move slider towards end position (step 1/5)
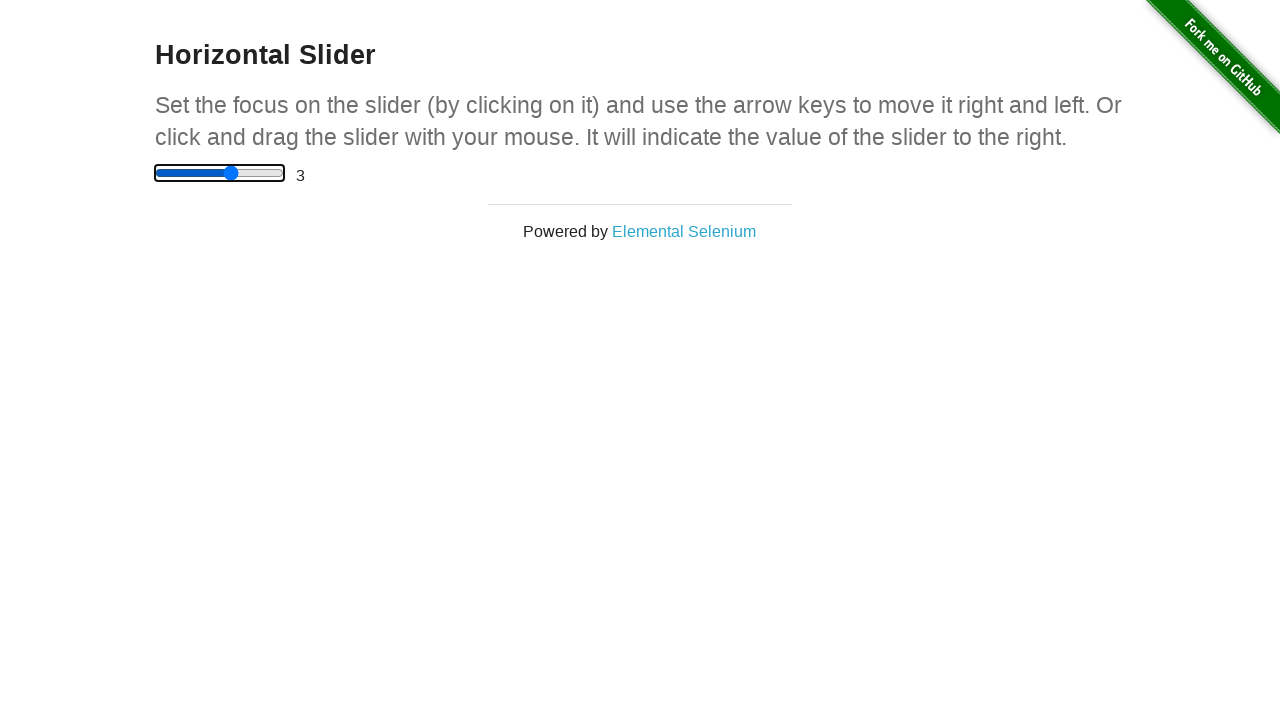

Pressed ArrowRight to move slider towards end position (step 2/5)
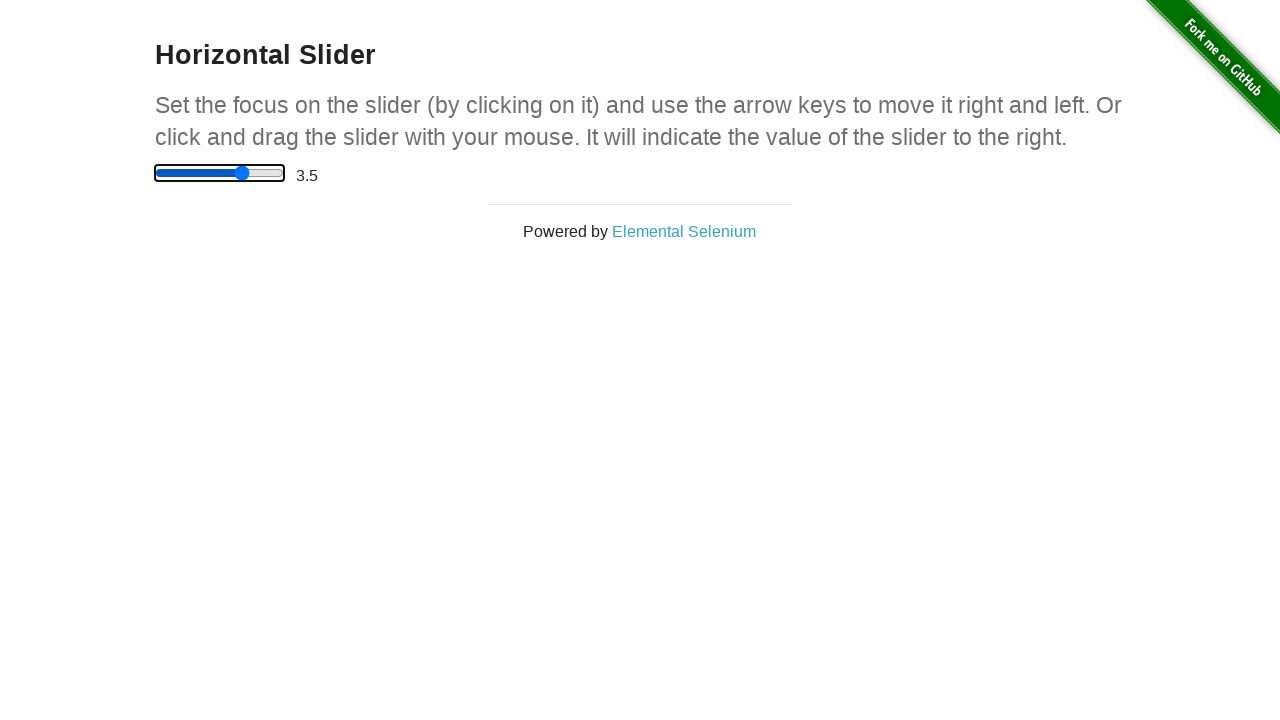

Pressed ArrowRight to move slider towards end position (step 3/5)
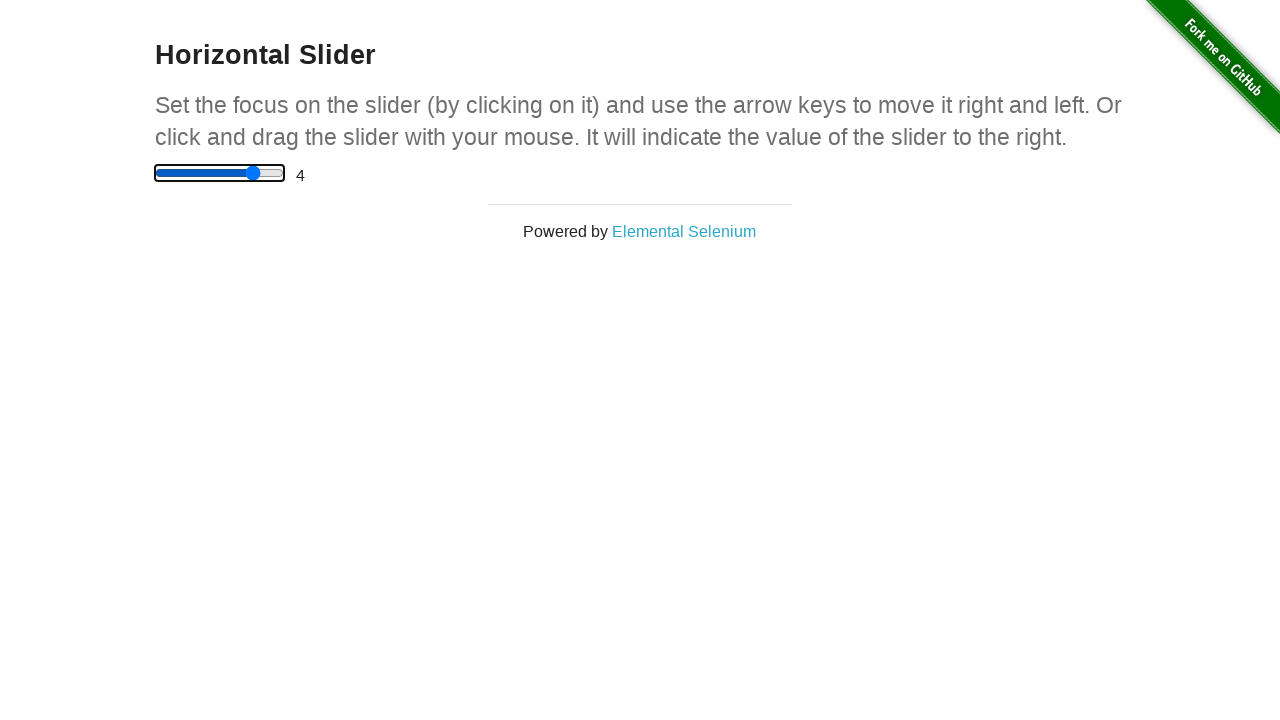

Pressed ArrowRight to move slider towards end position (step 4/5)
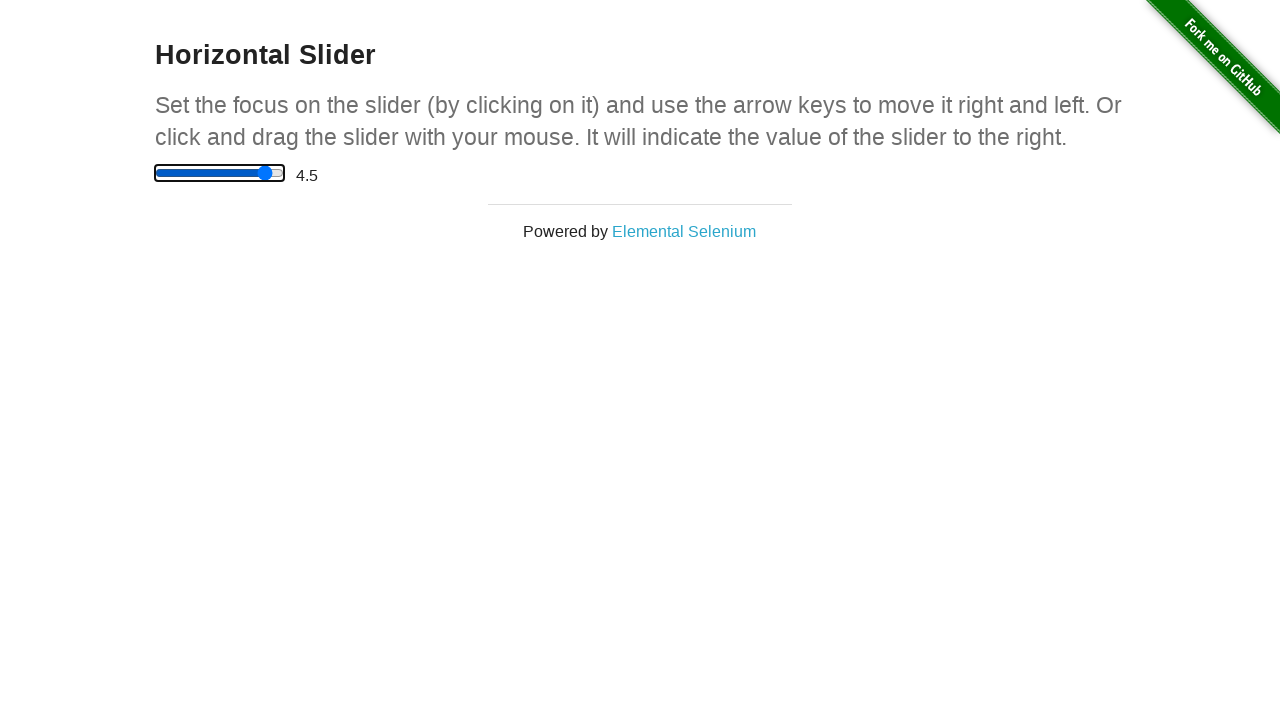

Pressed ArrowRight to move slider towards end position (step 5/5)
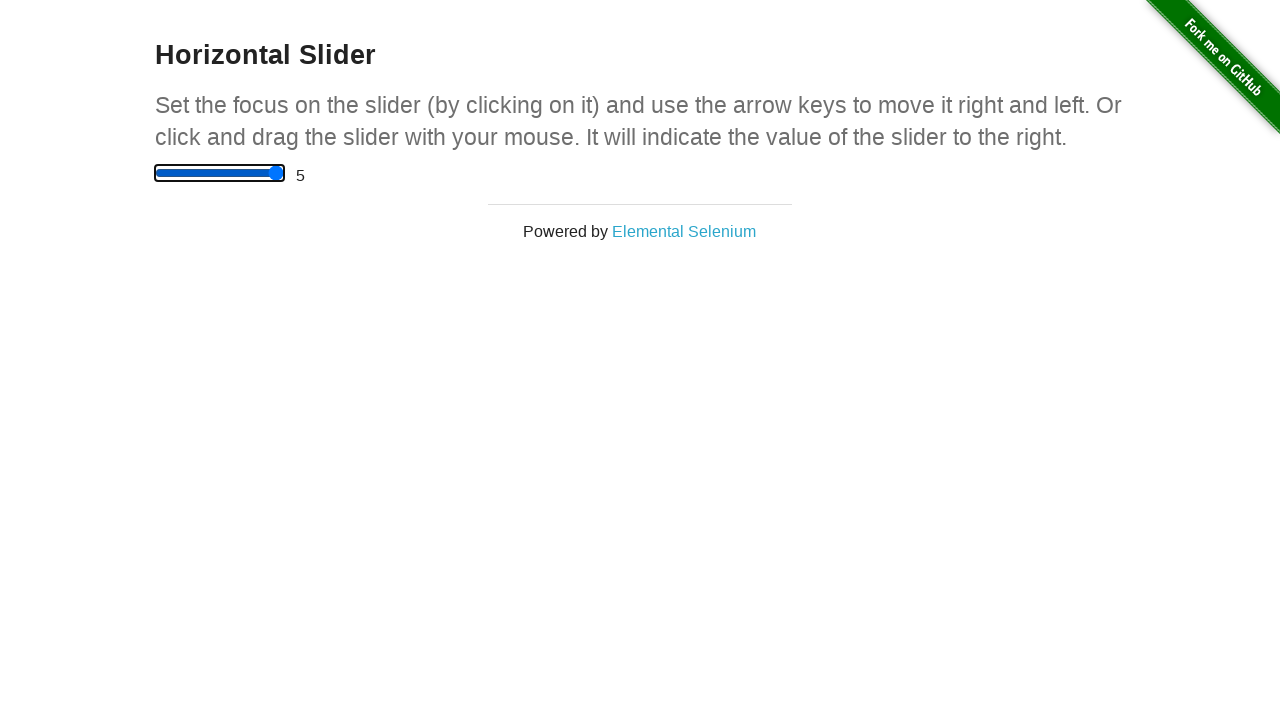

Pressed ArrowRight attempting to move past end position (boundary test)
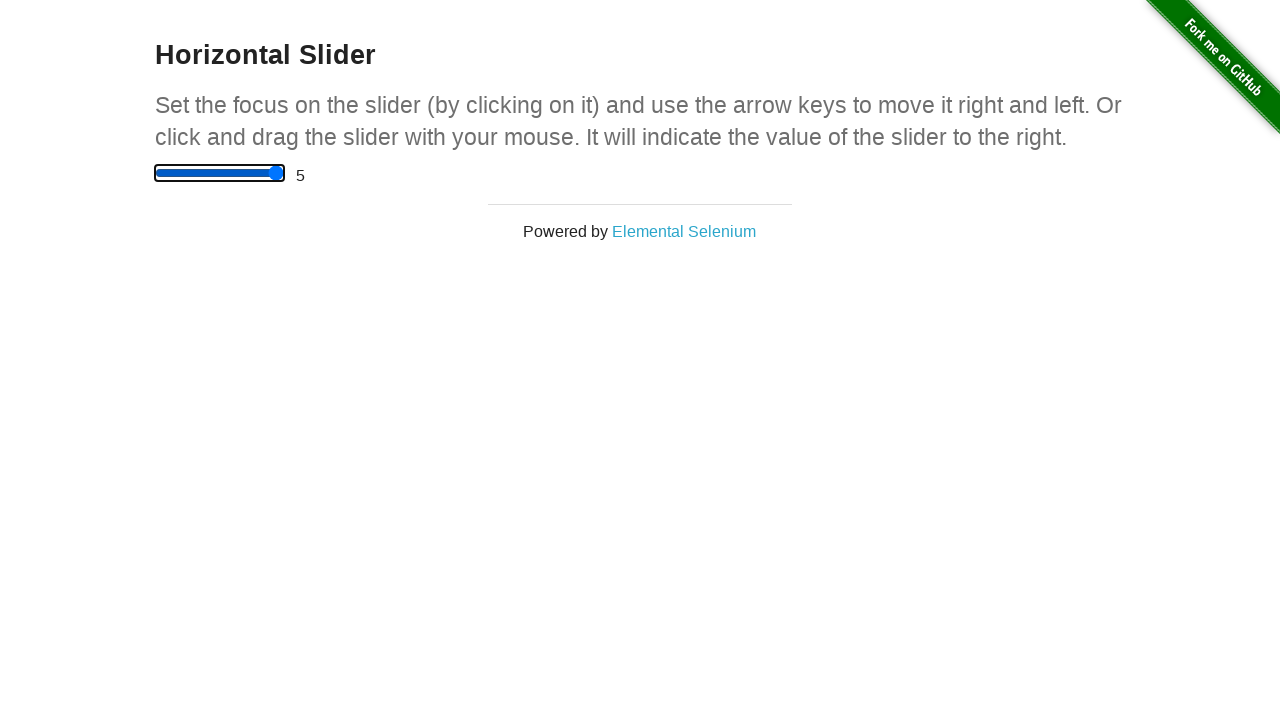

Pressed Home key to return slider to start position
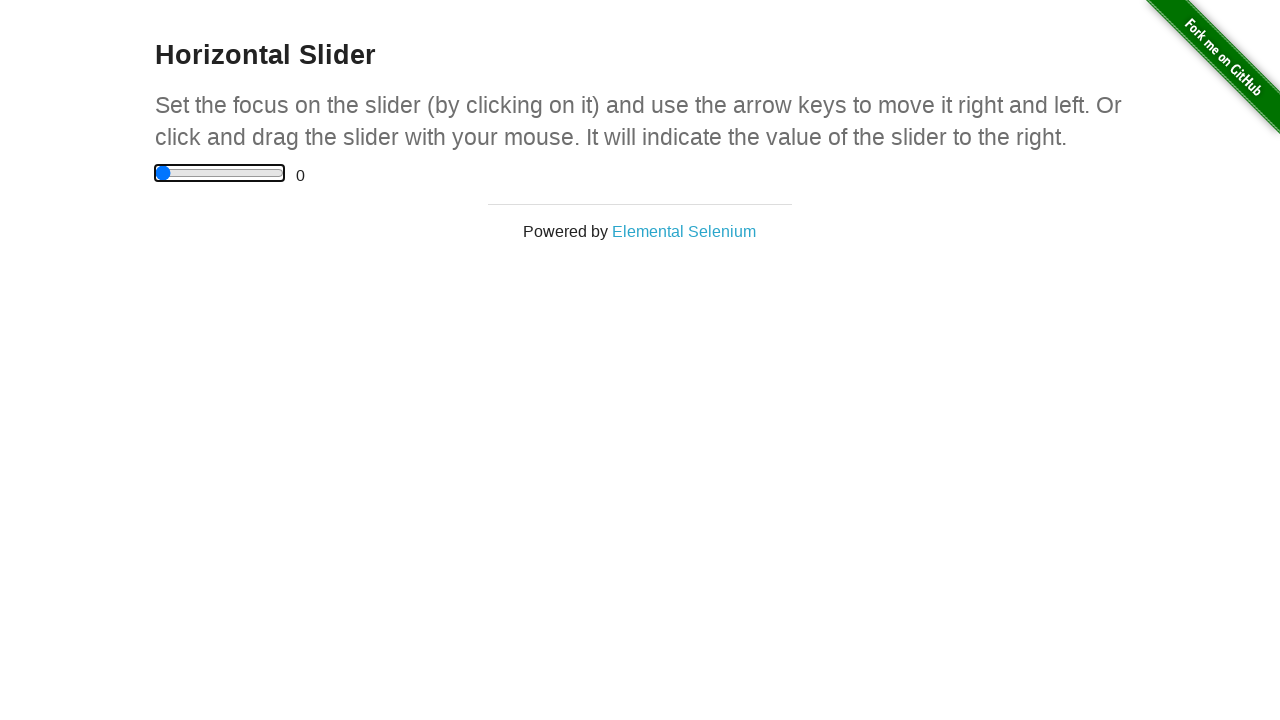

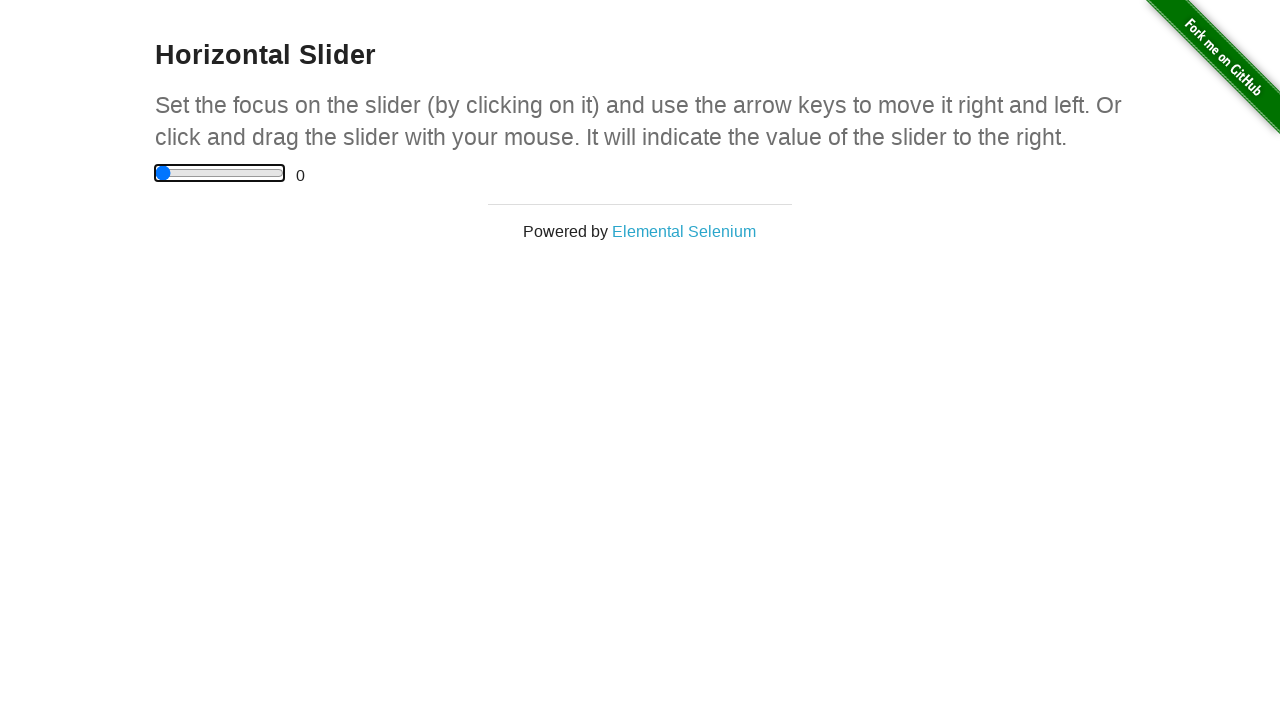